Tests multiple window handling by navigating to a page, opening a new window through a link click, switching between windows and verifying content in each window

Starting URL: https://the-internet.herokuapp.com/

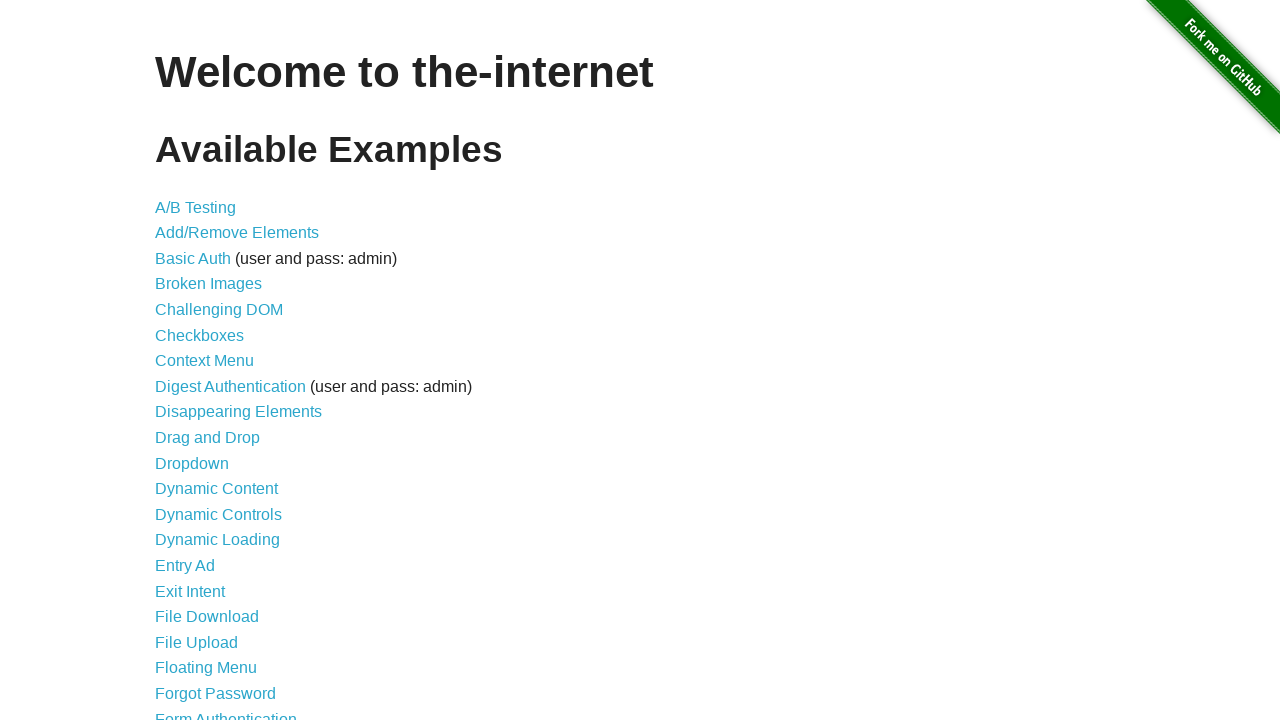

Clicked on the Multiple Windows link at (218, 369) on a[href='/windows']
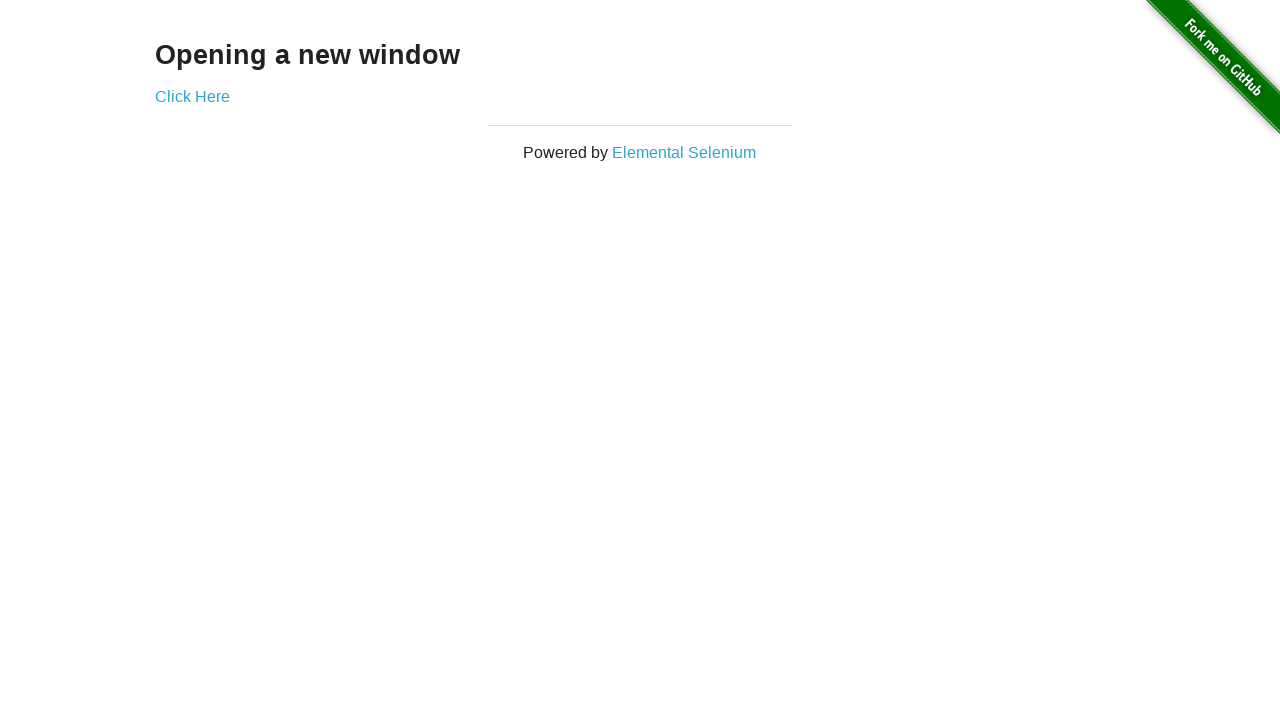

Clicked on the 'Click Here' link to open a new window at (192, 96) on a[href='/windows/new']
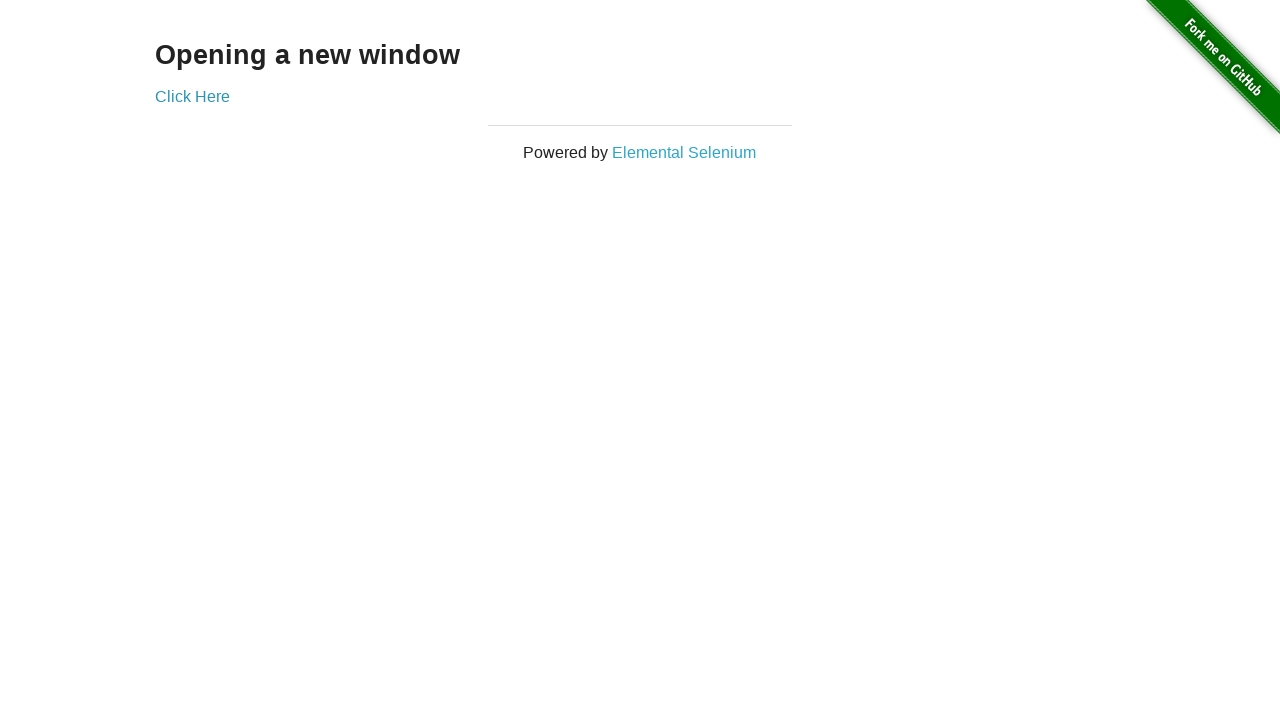

New window popup captured and referenced
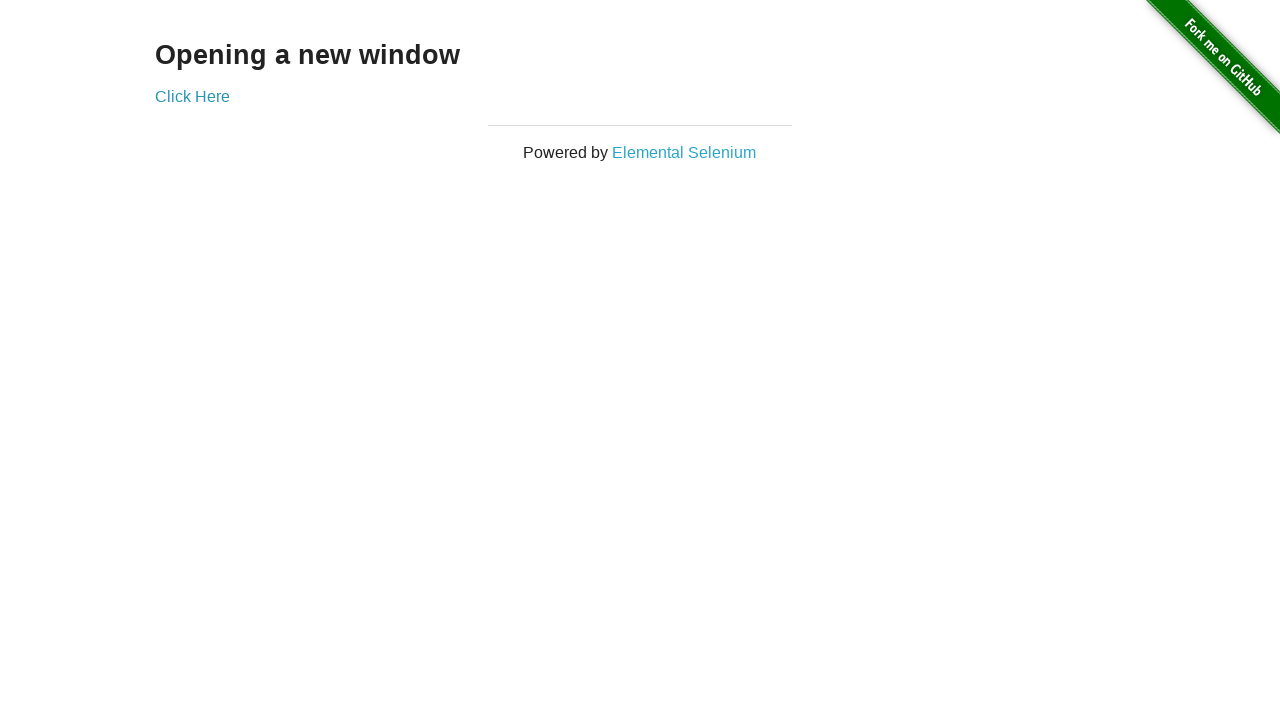

Retrieved text from new window: 'New Window'
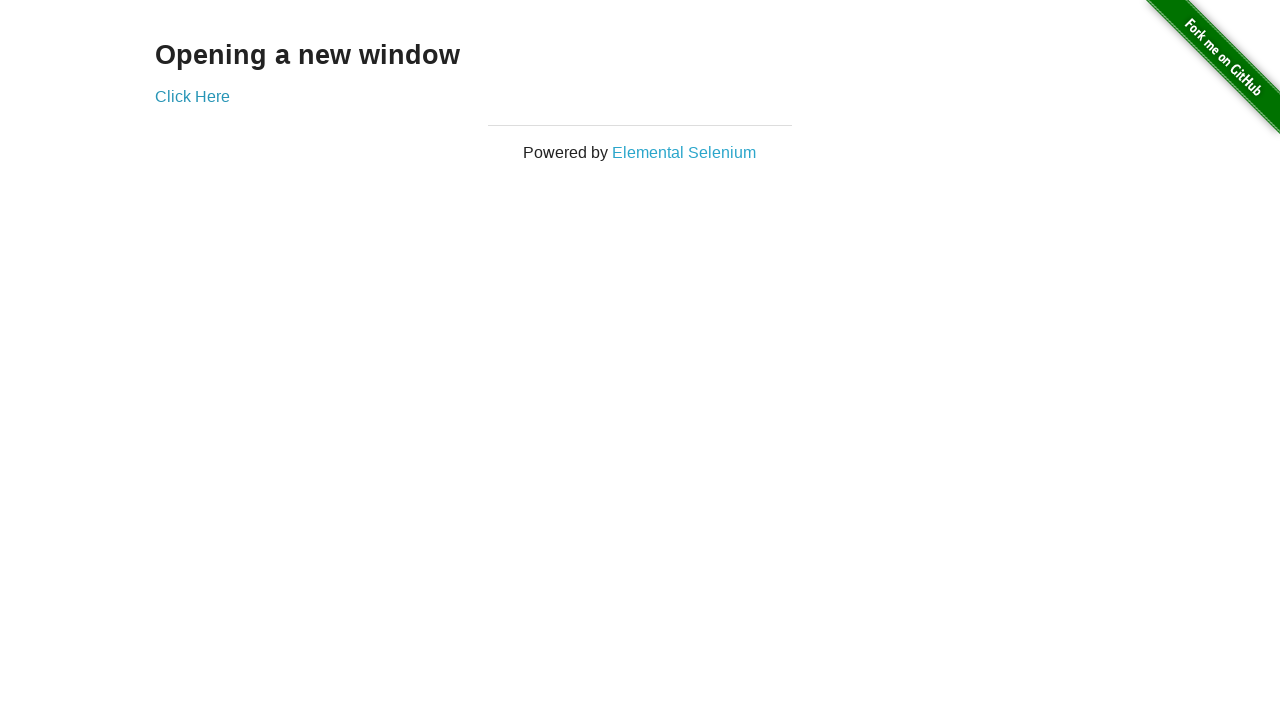

Retrieved text from original window: 'Opening a new window'
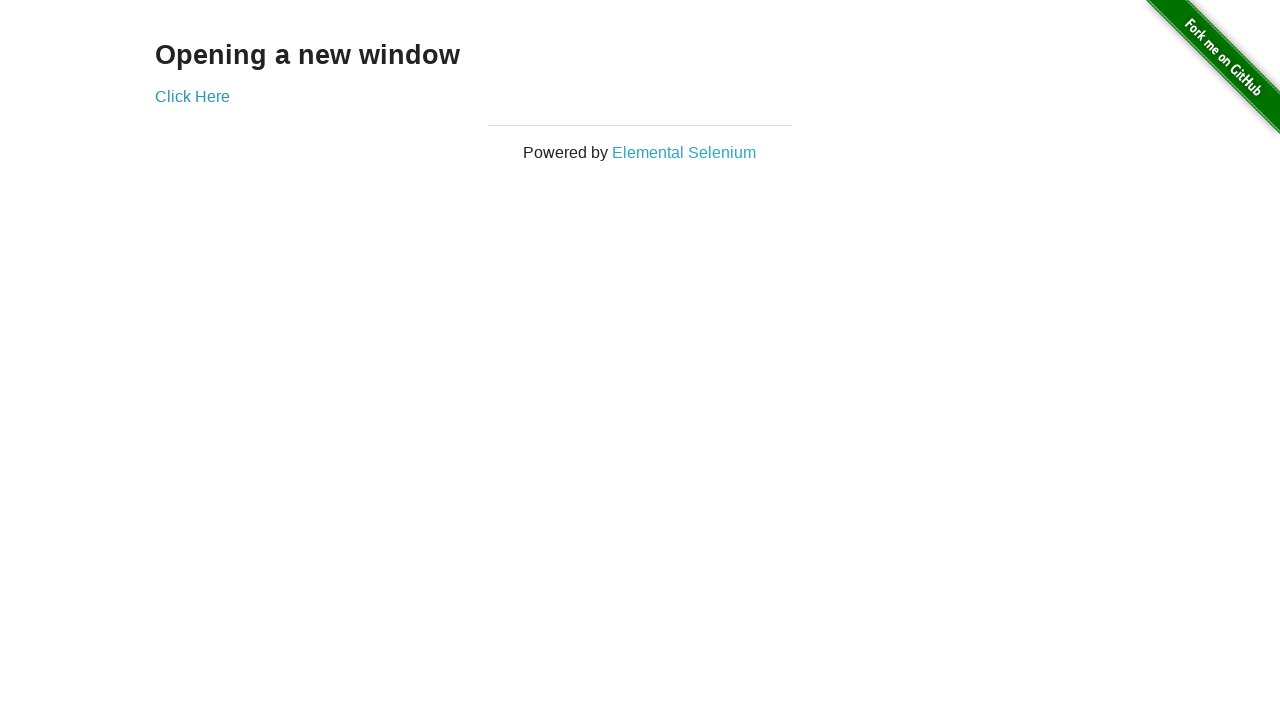

Closed the new window popup
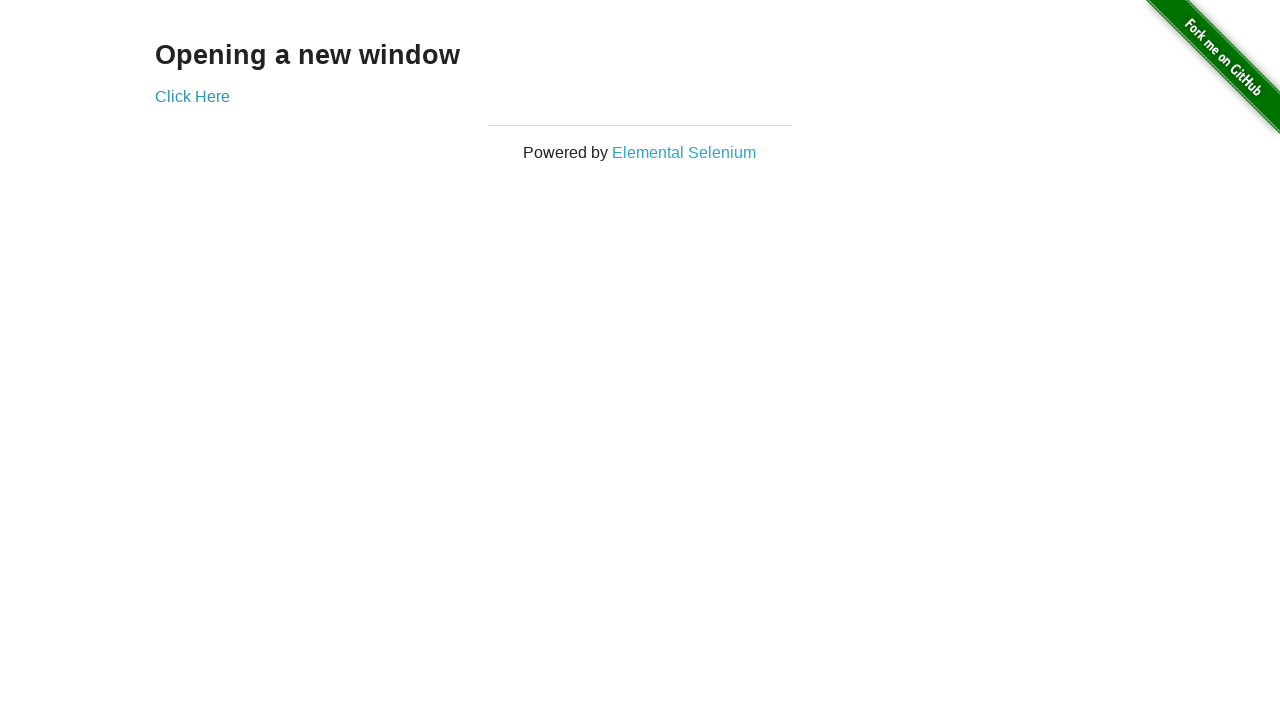

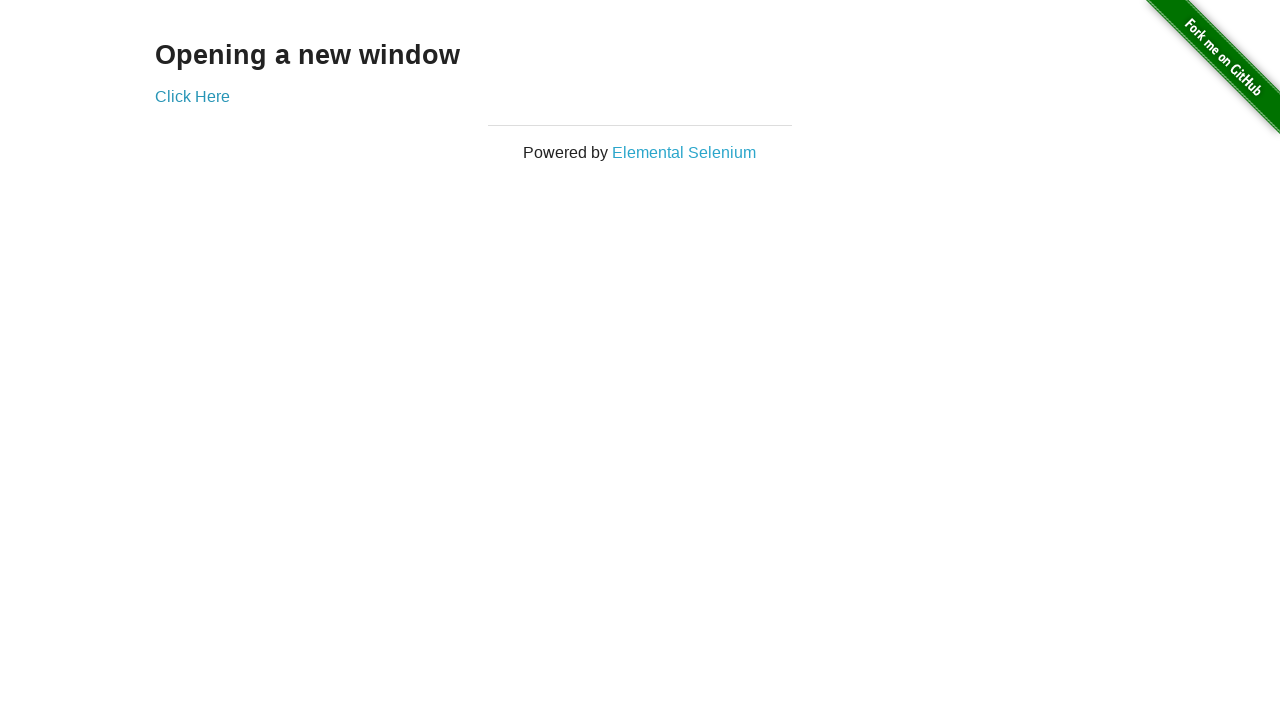